Tests explicit wait functionality by waiting for a price element to display $100, clicking a book button, then calculating a mathematical result based on a displayed value and submitting it as an answer.

Starting URL: http://suninjuly.github.io/explicit_wait2.html

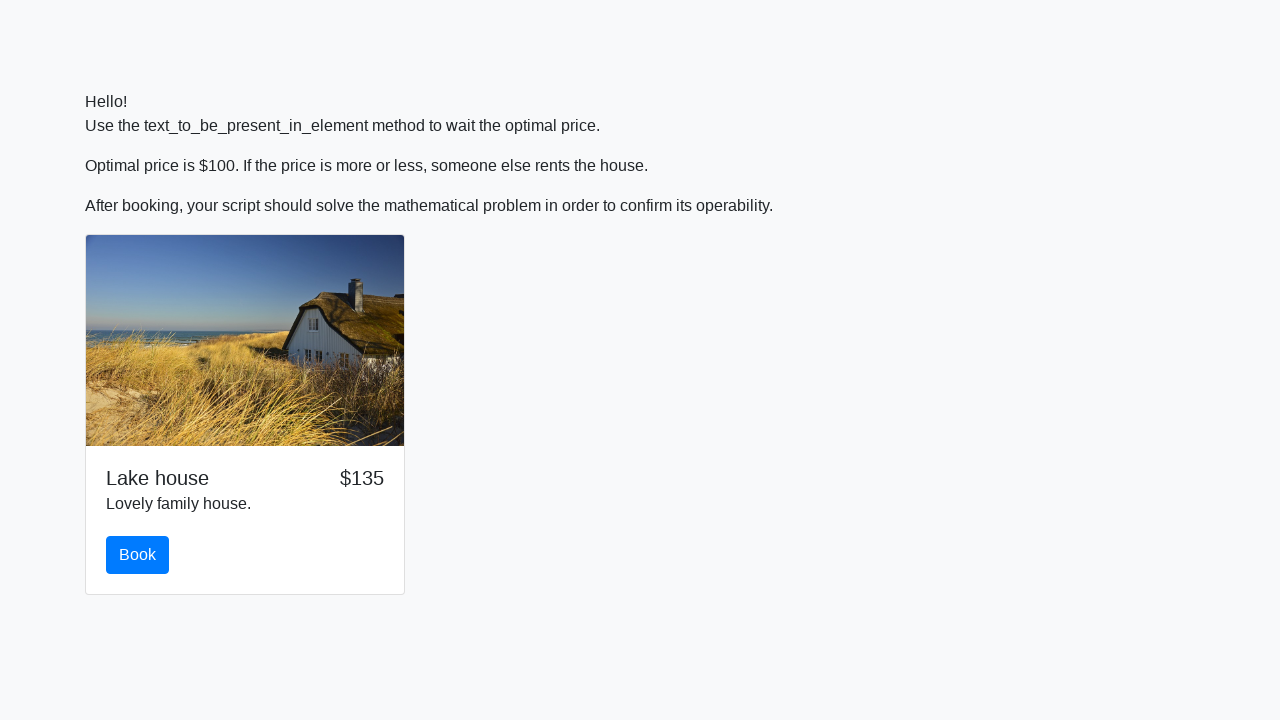

Waited for price element to display $100
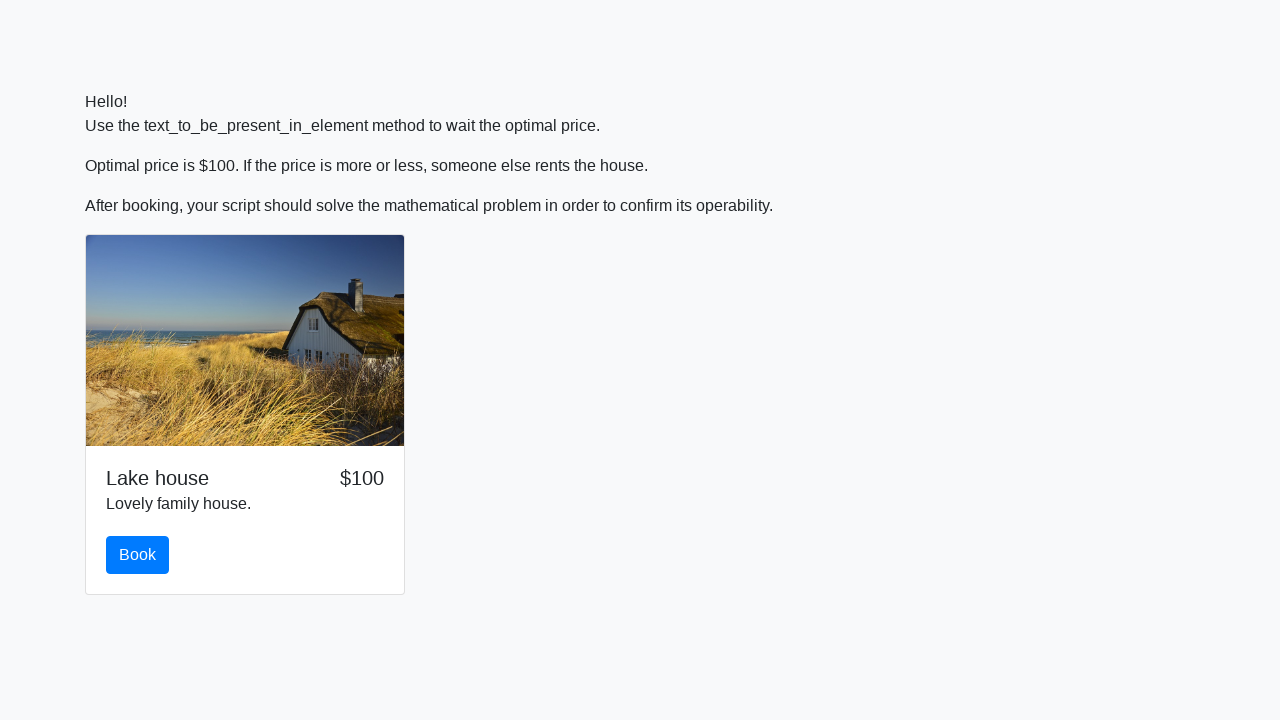

Clicked the book button at (138, 555) on #book
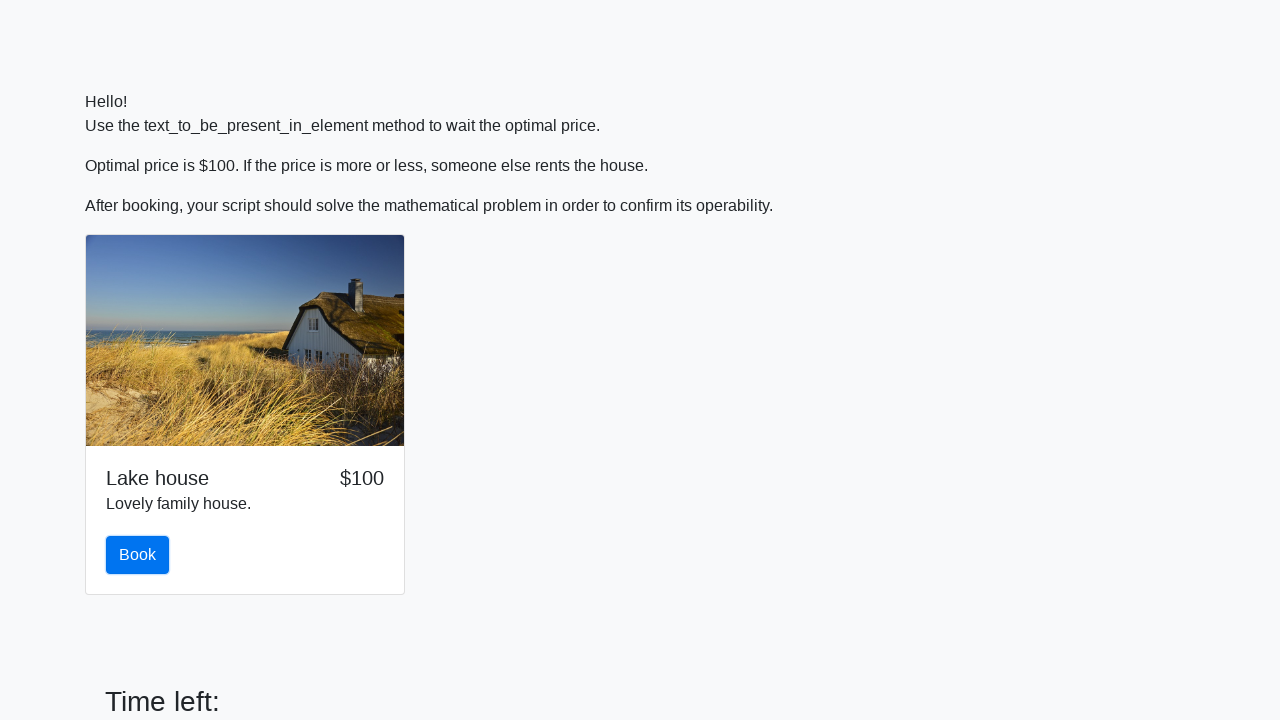

Retrieved value from input_value element: 108
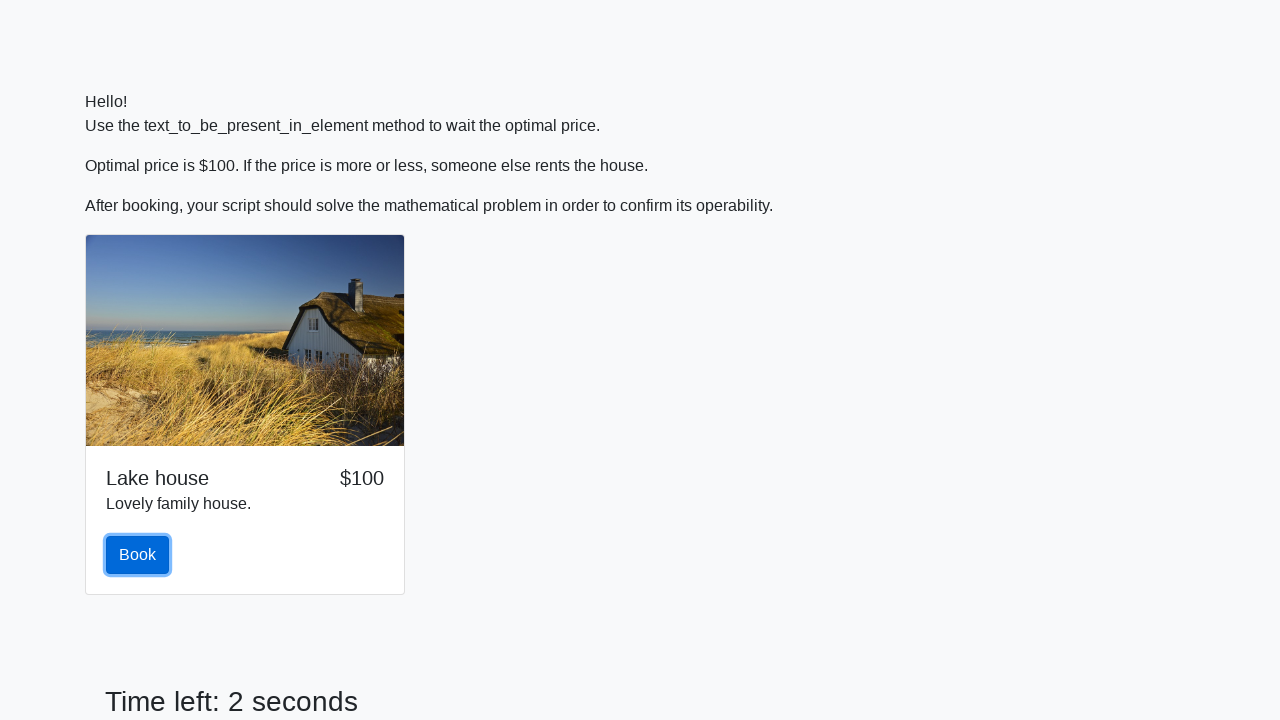

Calculated mathematical result: 2.408909130167104
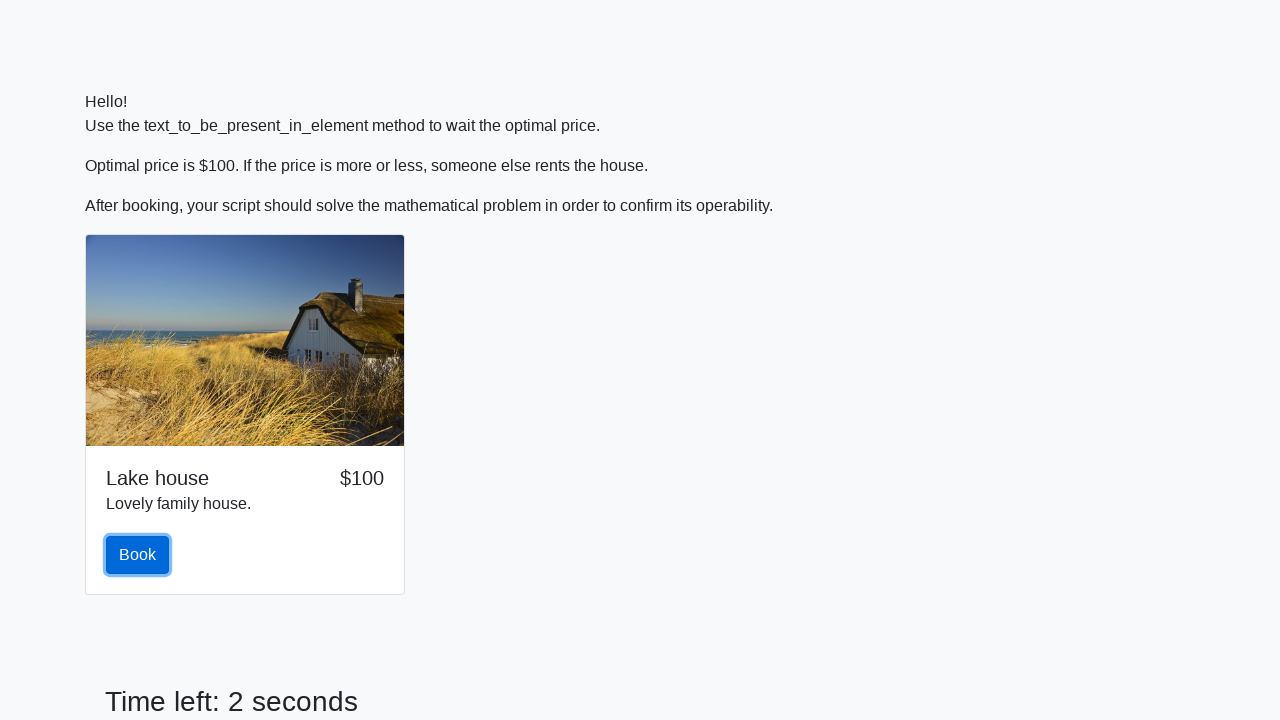

Filled answer field with calculated value: 2.408909130167104 on #answer
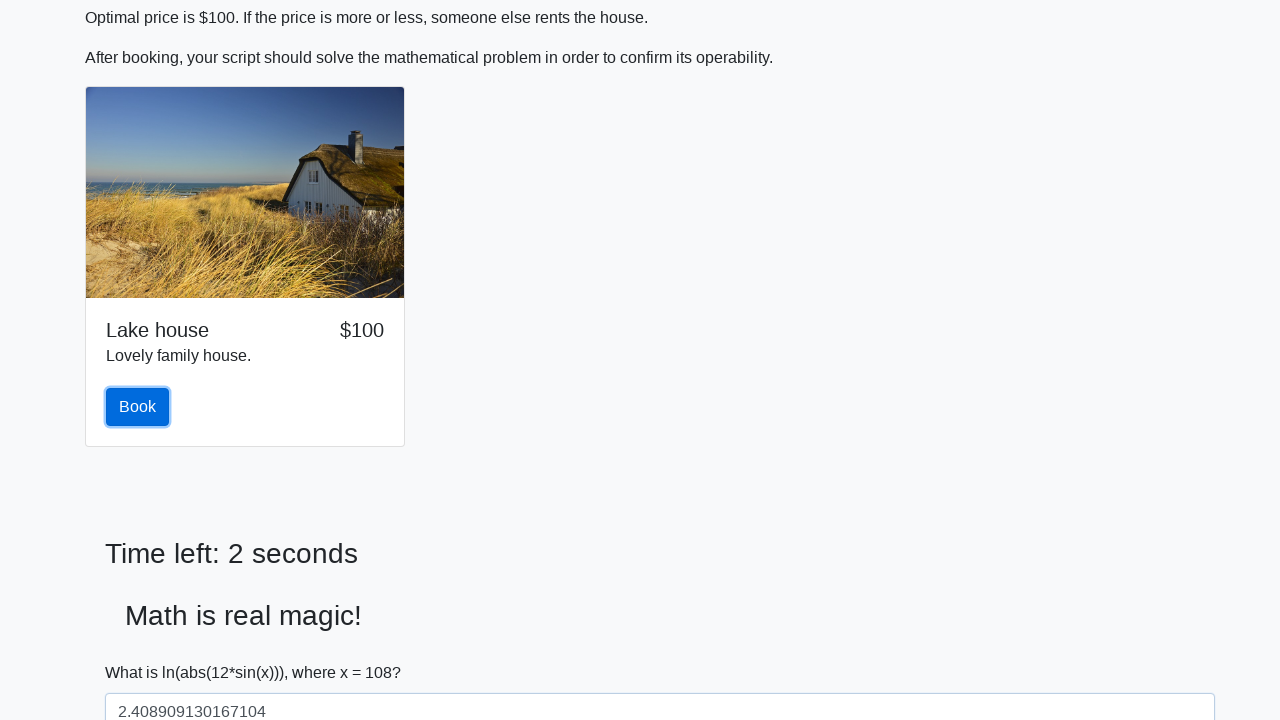

Clicked solve button to submit answer at (143, 651) on #solve
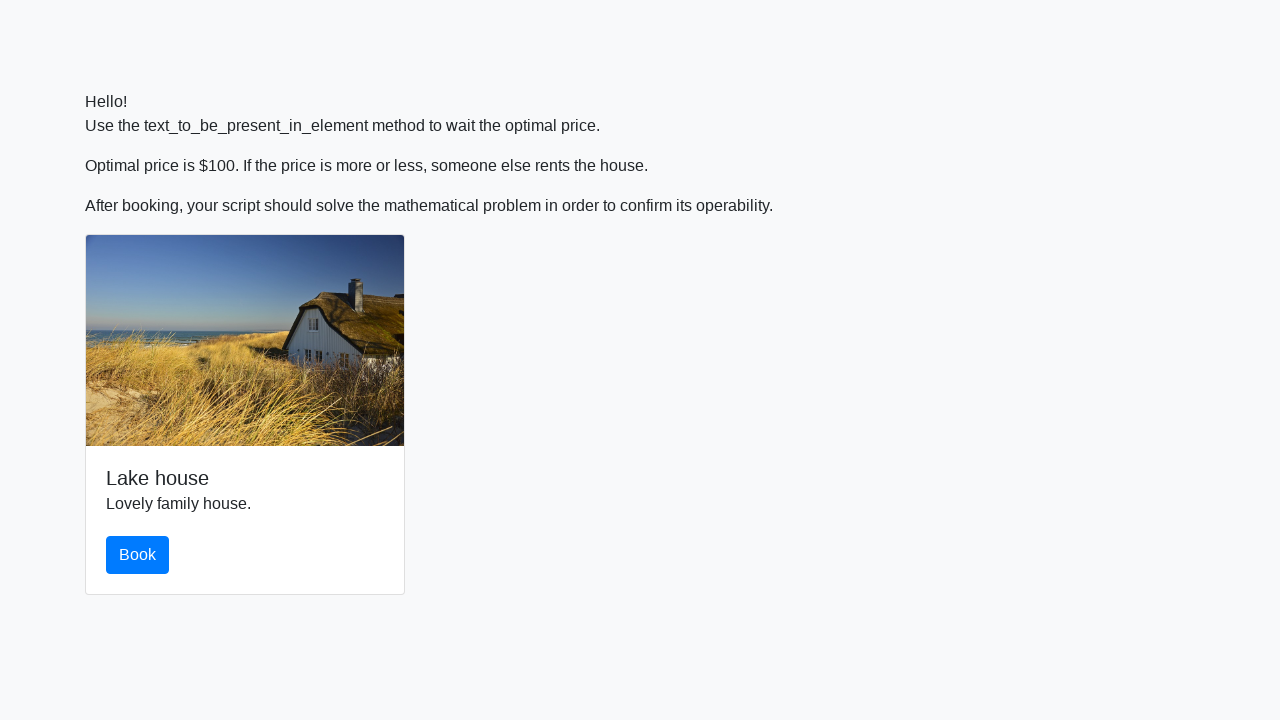

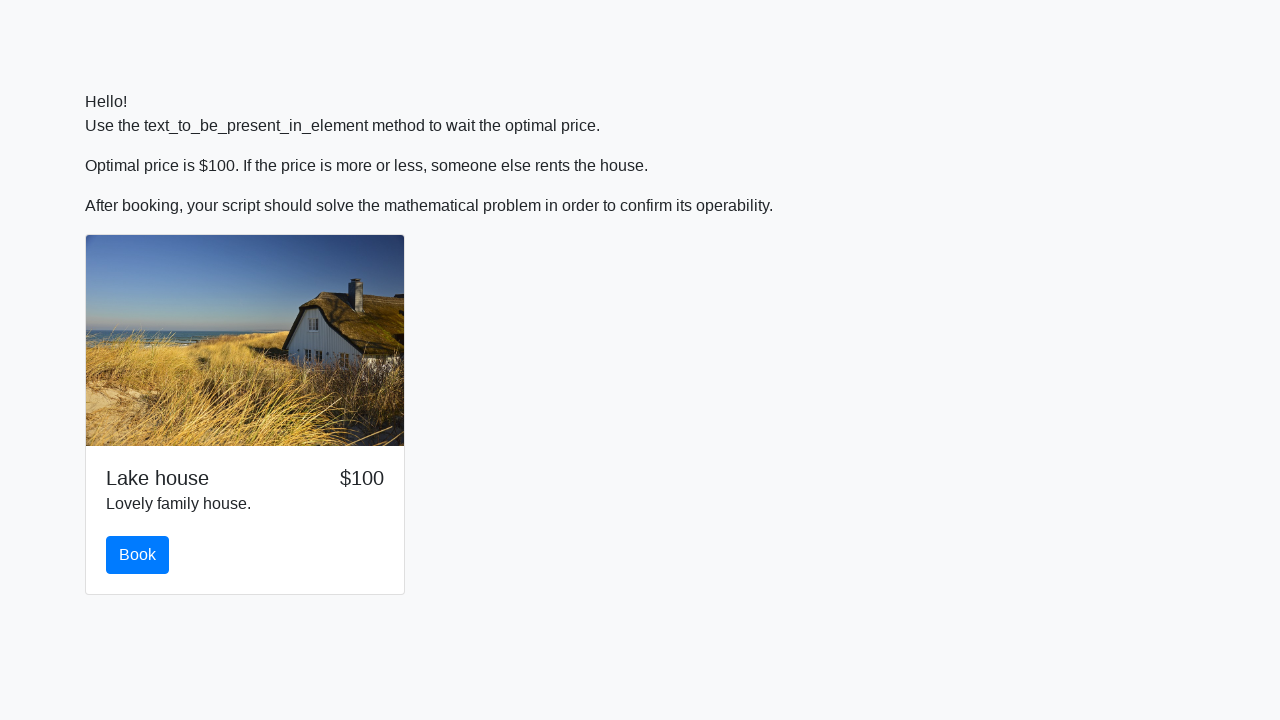